Tests iframe interaction by switching to a frame, reading text content, and switching back to the main content

Starting URL: https://demoqa.com/frames

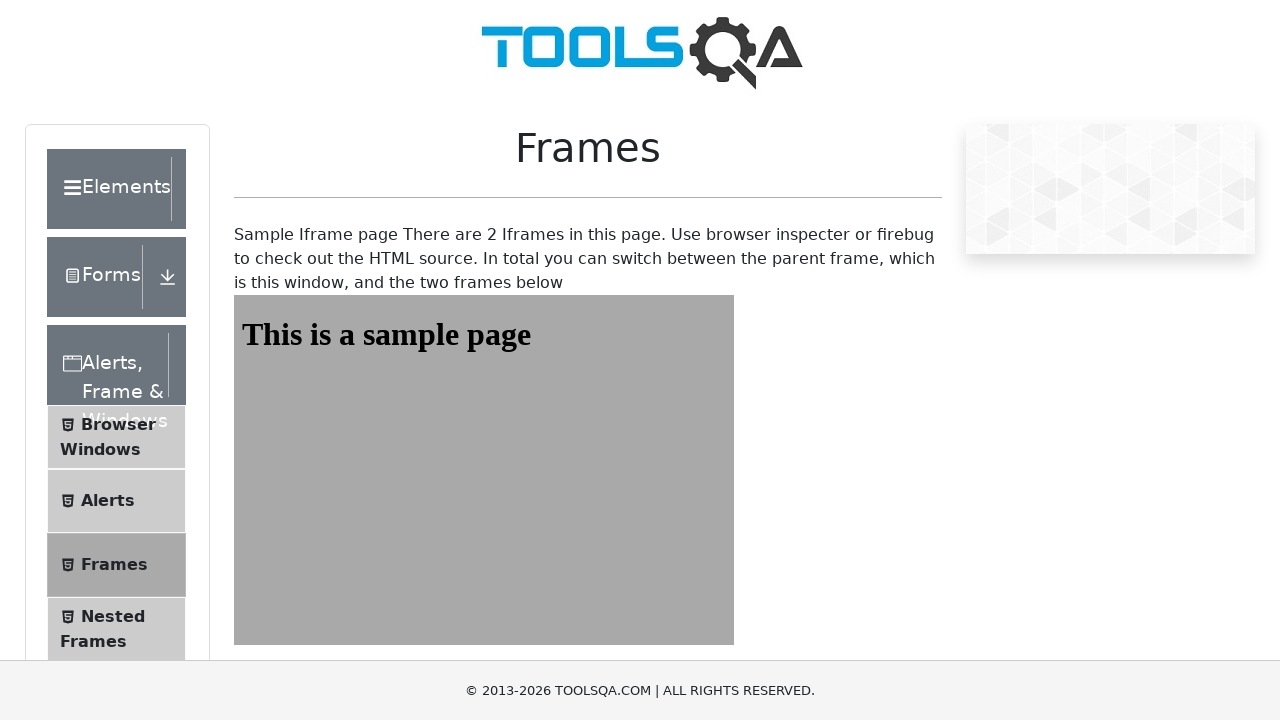

Navigated to https://demoqa.com/frames
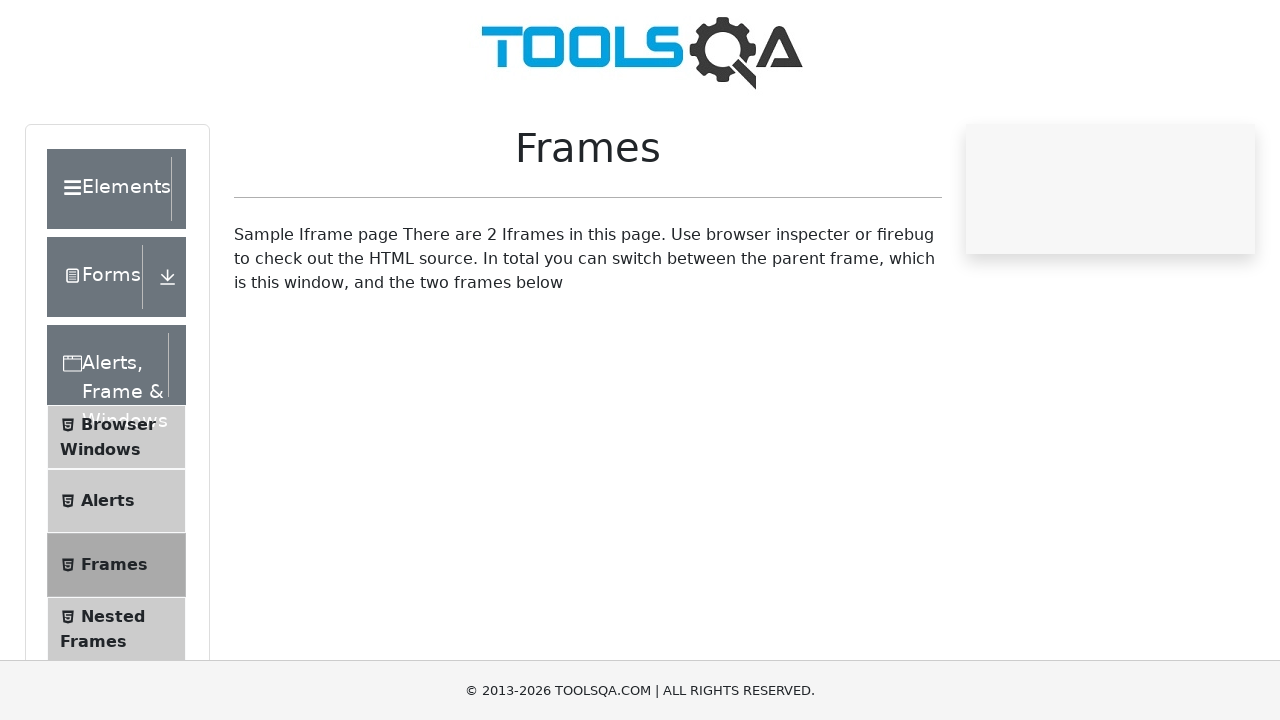

Located iframe with id 'frame1'
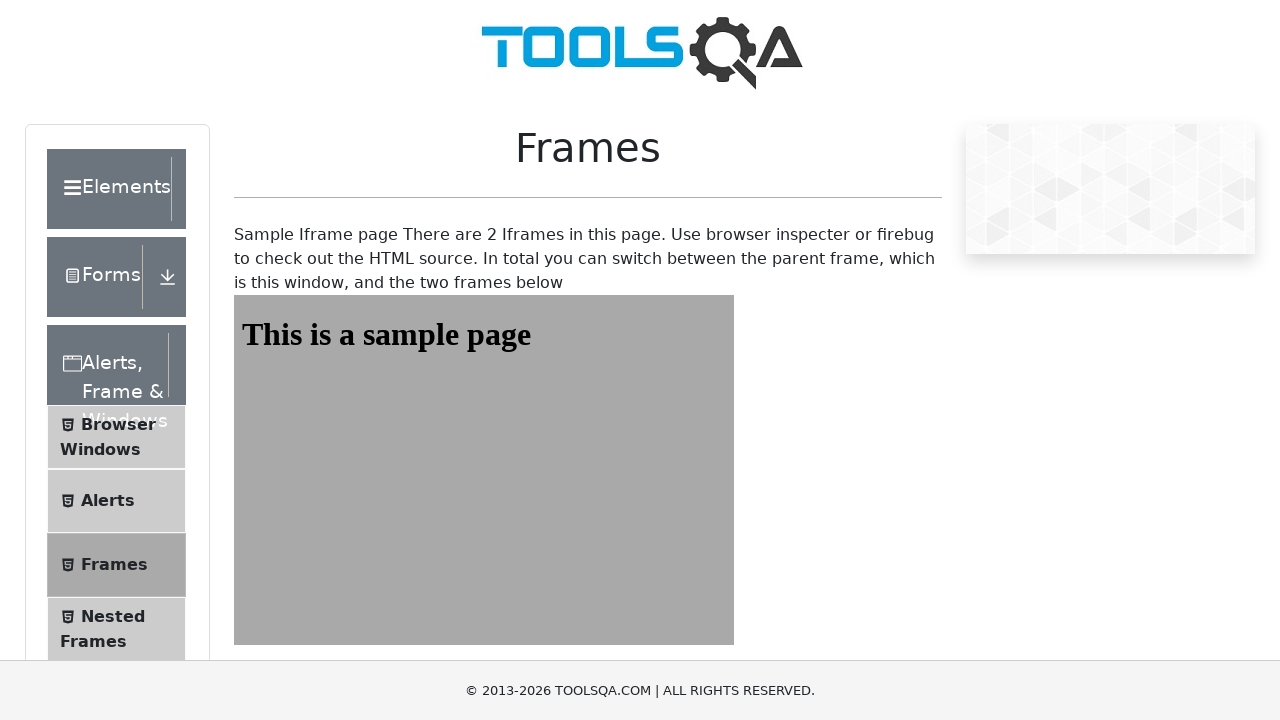

Retrieved text content from #sampleHeading element inside iframe
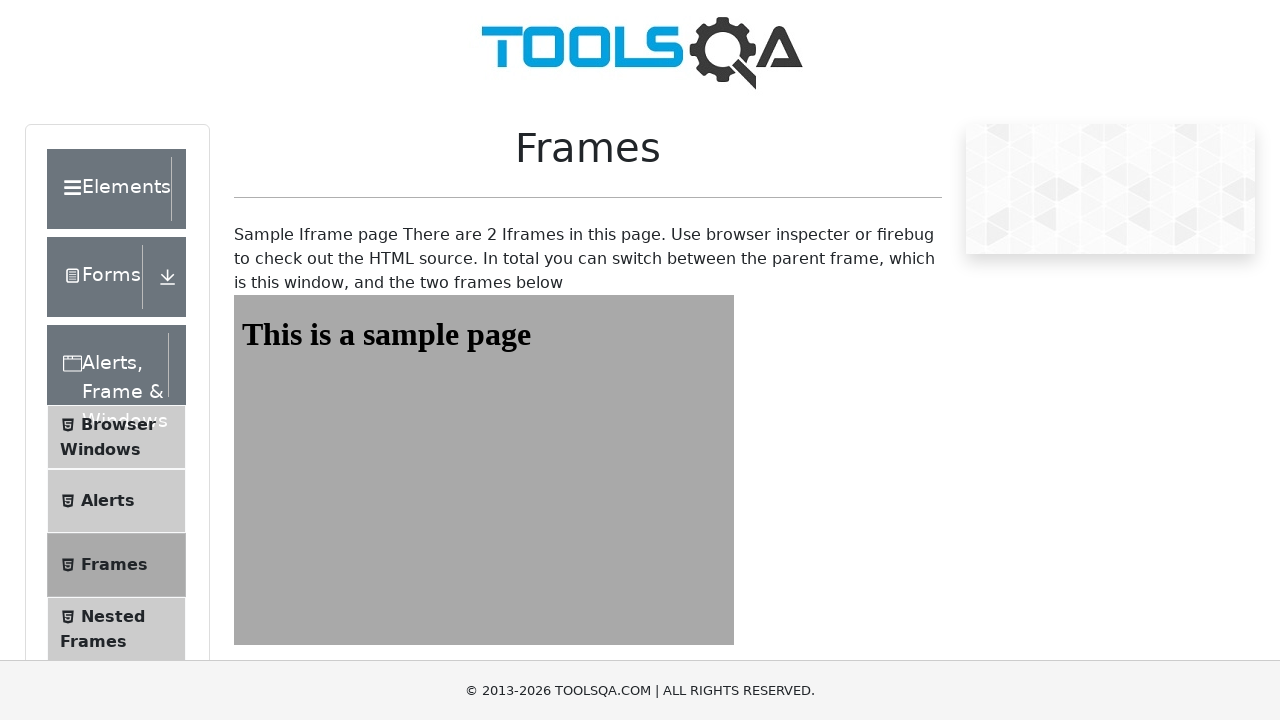

Verified iframe text content matches expected value 'This is a sample page'
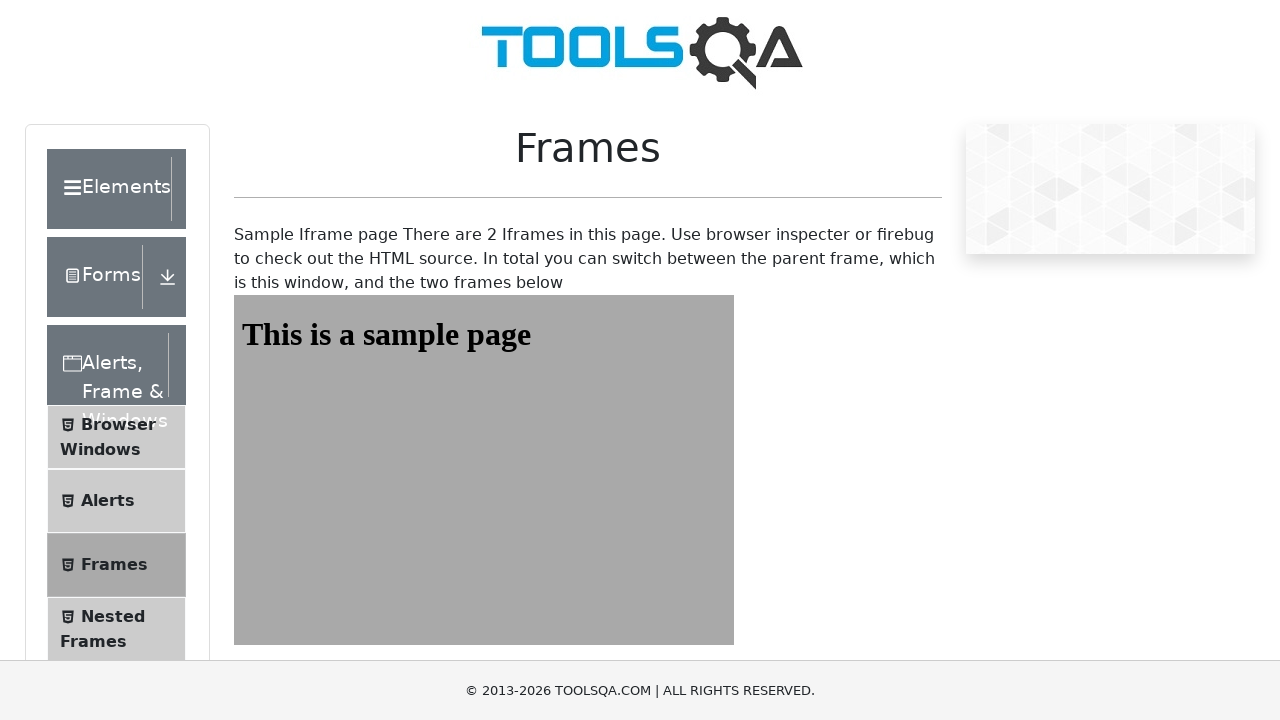

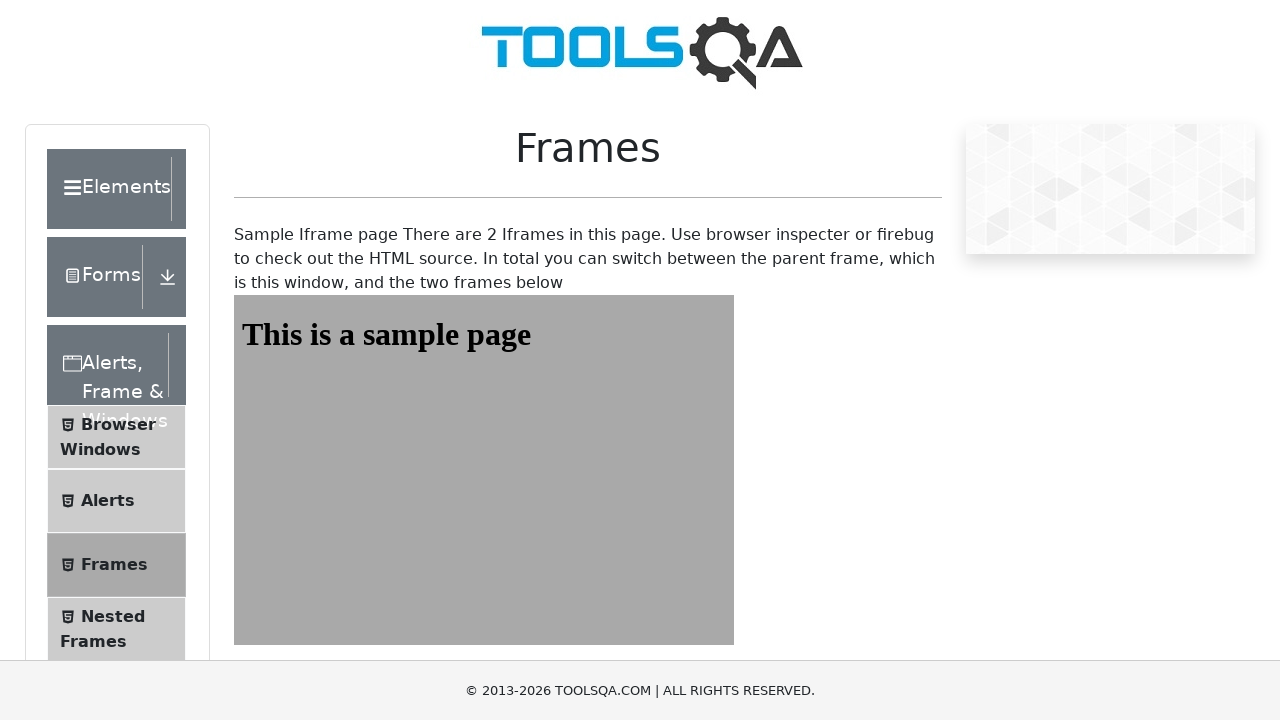